Tests registration form submission by filling in first name, last name, and email fields, then verifying successful registration message

Starting URL: http://suninjuly.github.io/registration1.html

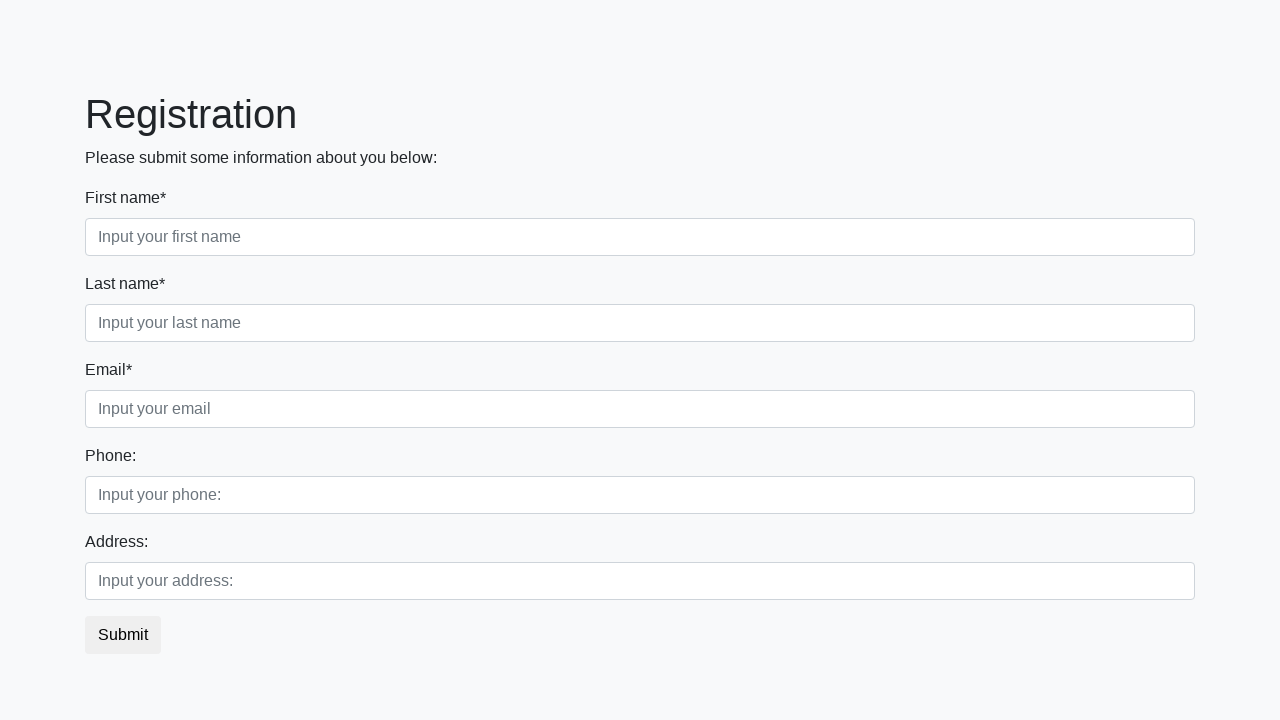

Filled first name field with 'Ivan' on [placeholder~='first']
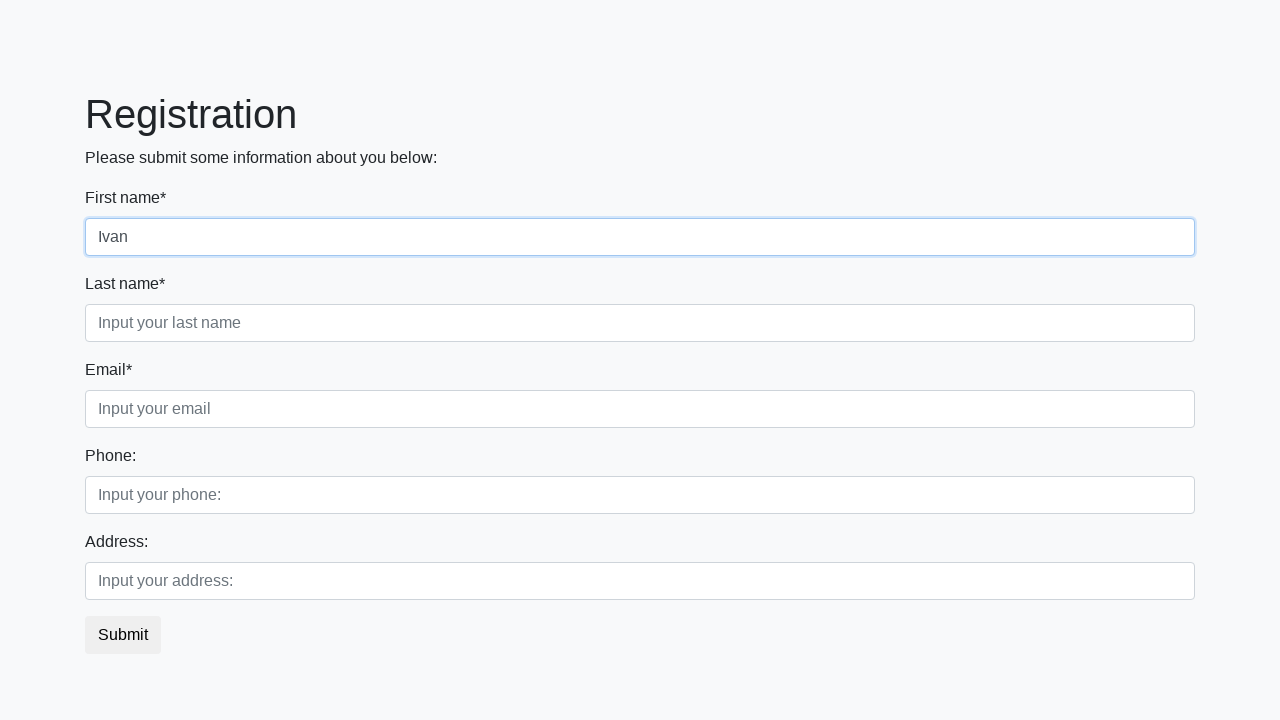

Filled last name field with 'Petrov' on [placeholder~='last']
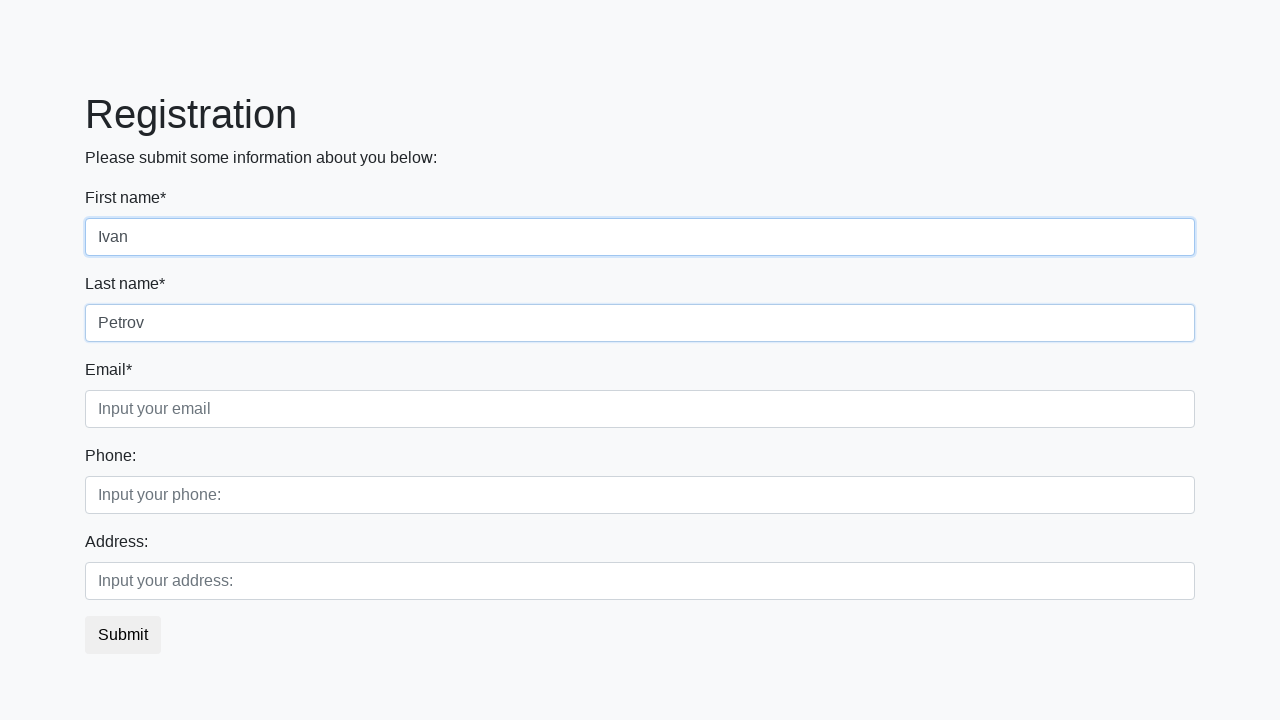

Filled email field with 'Petrov@example.com' on [placeholder~='email']
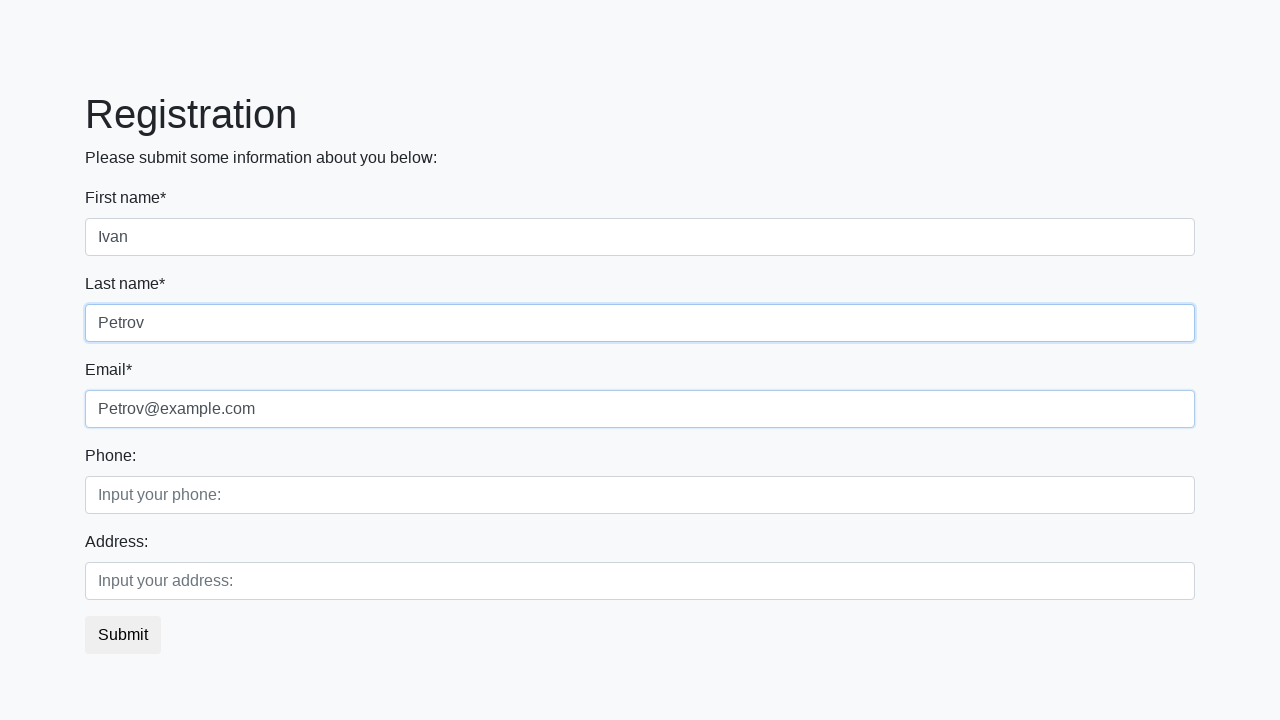

Clicked submit button to register at (123, 635) on button.btn
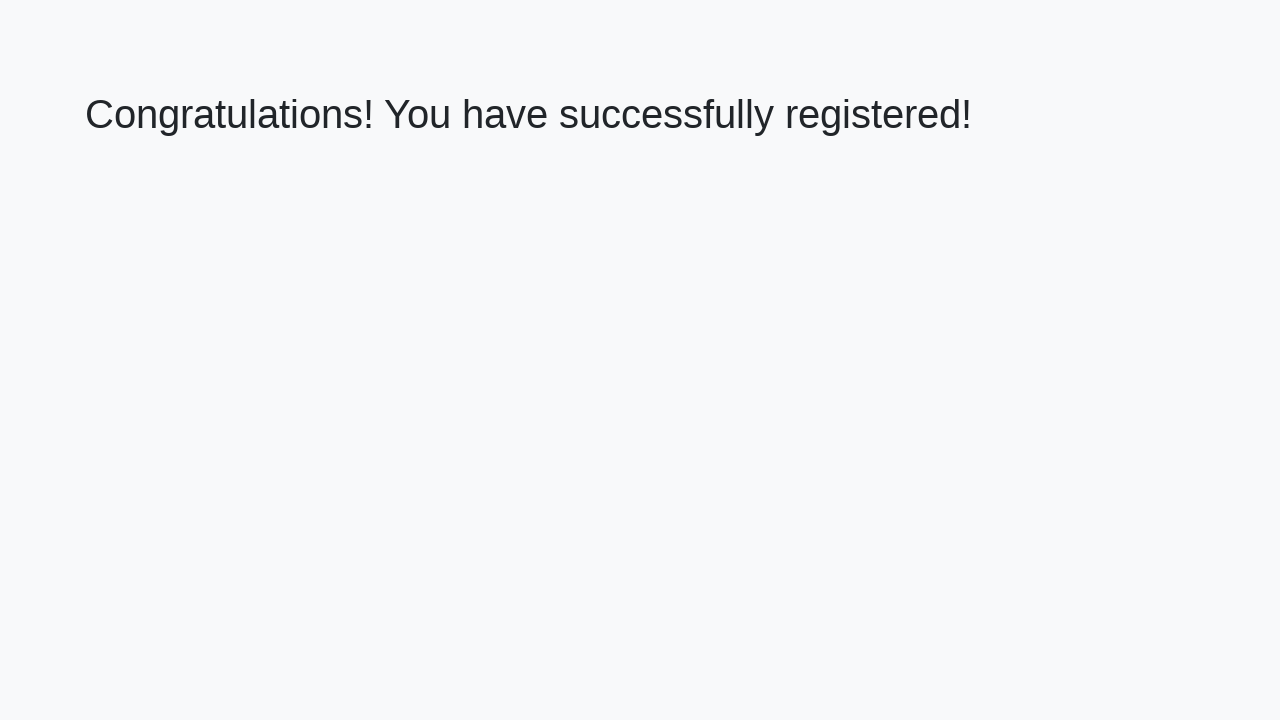

Registration success page loaded
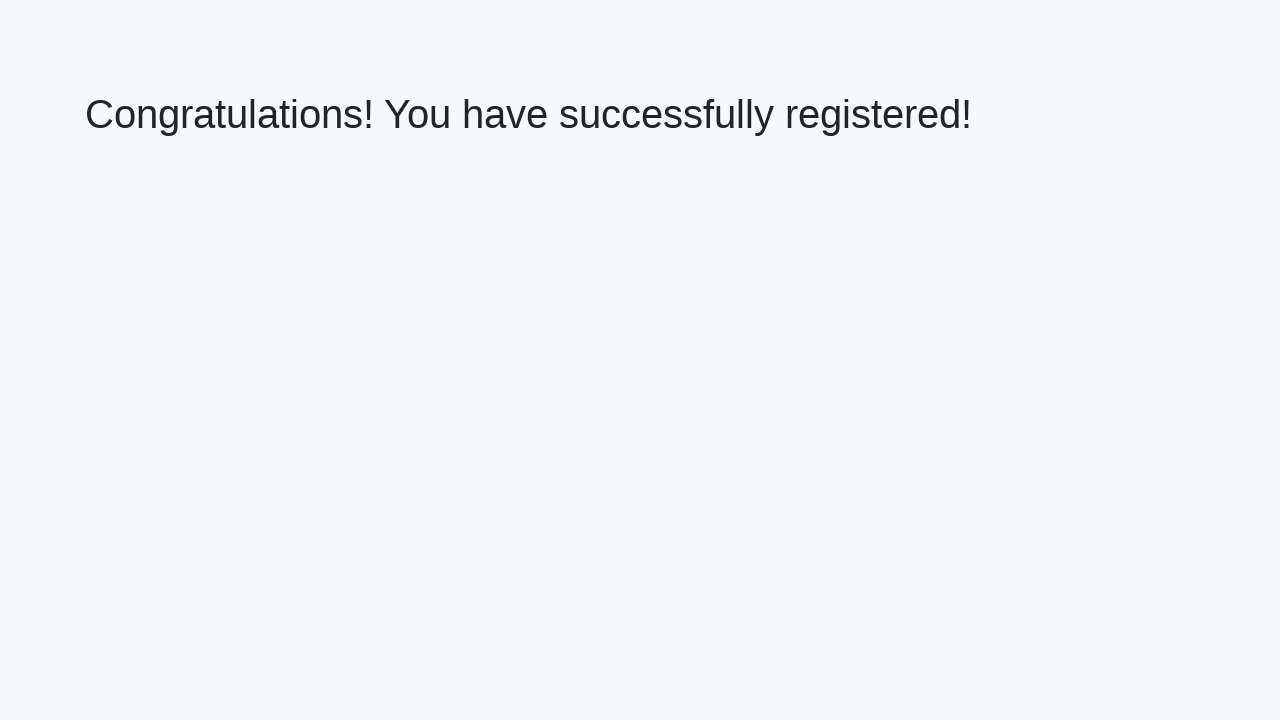

Retrieved success message text
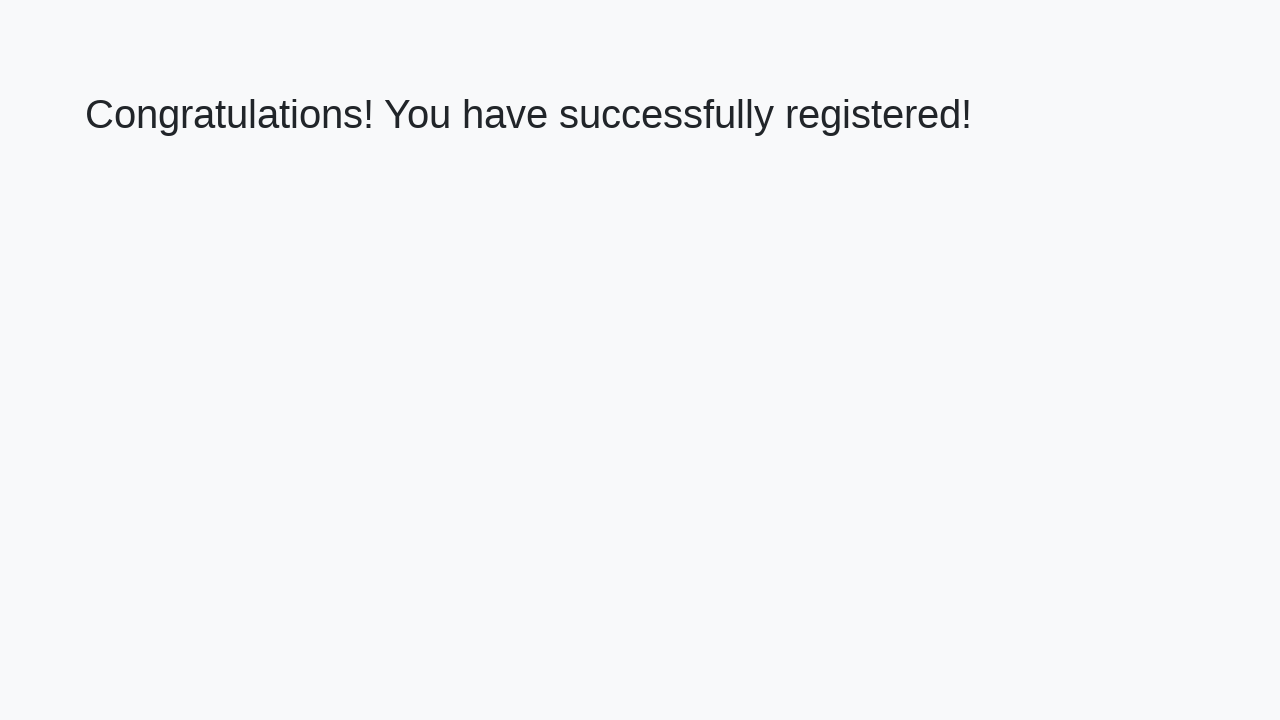

Verified successful registration message
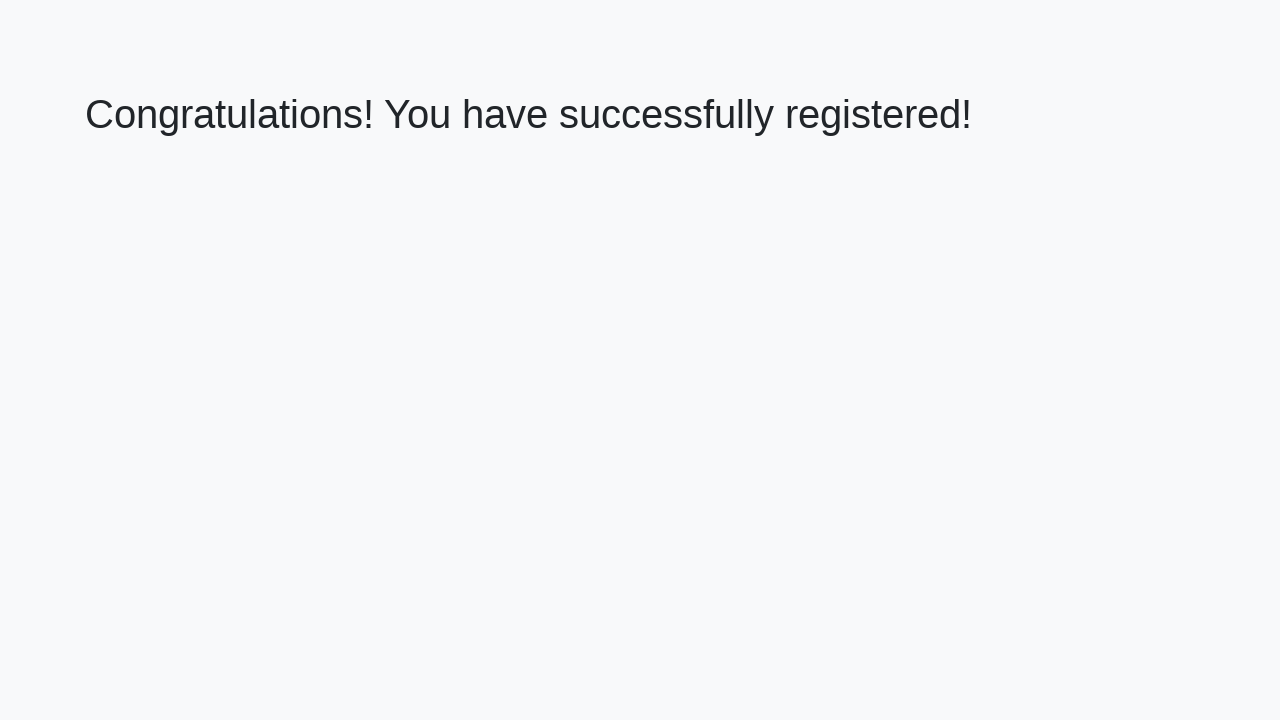

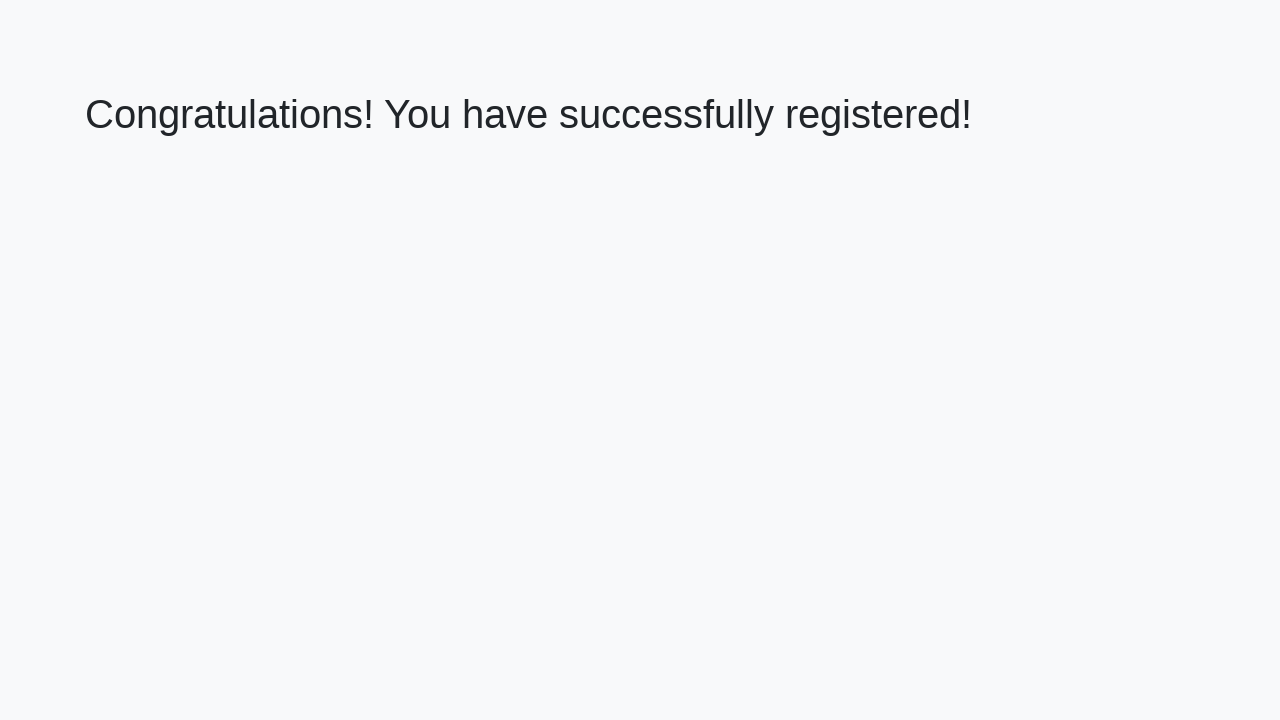